Tests browser window handling by opening a new window, switching to it, and extracting text from the new window

Starting URL: https://demoqa.com/browser-windows

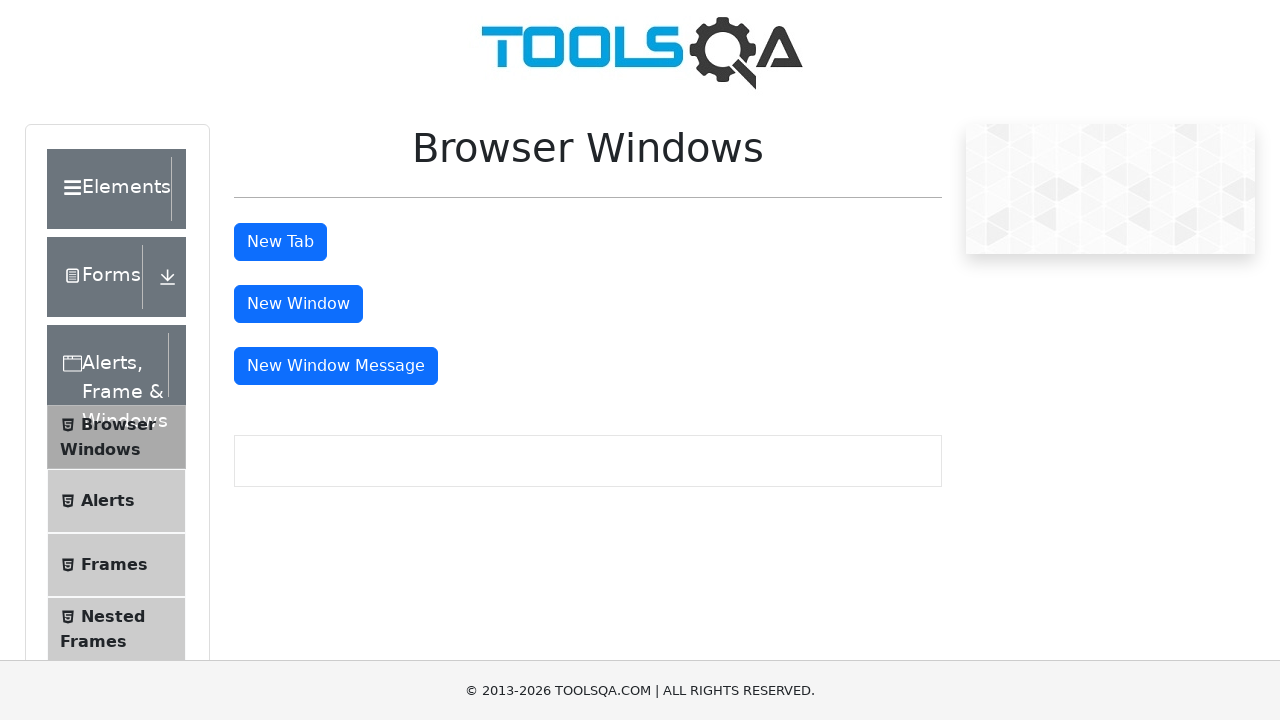

Clicked button to open new window at (298, 304) on #windowButton
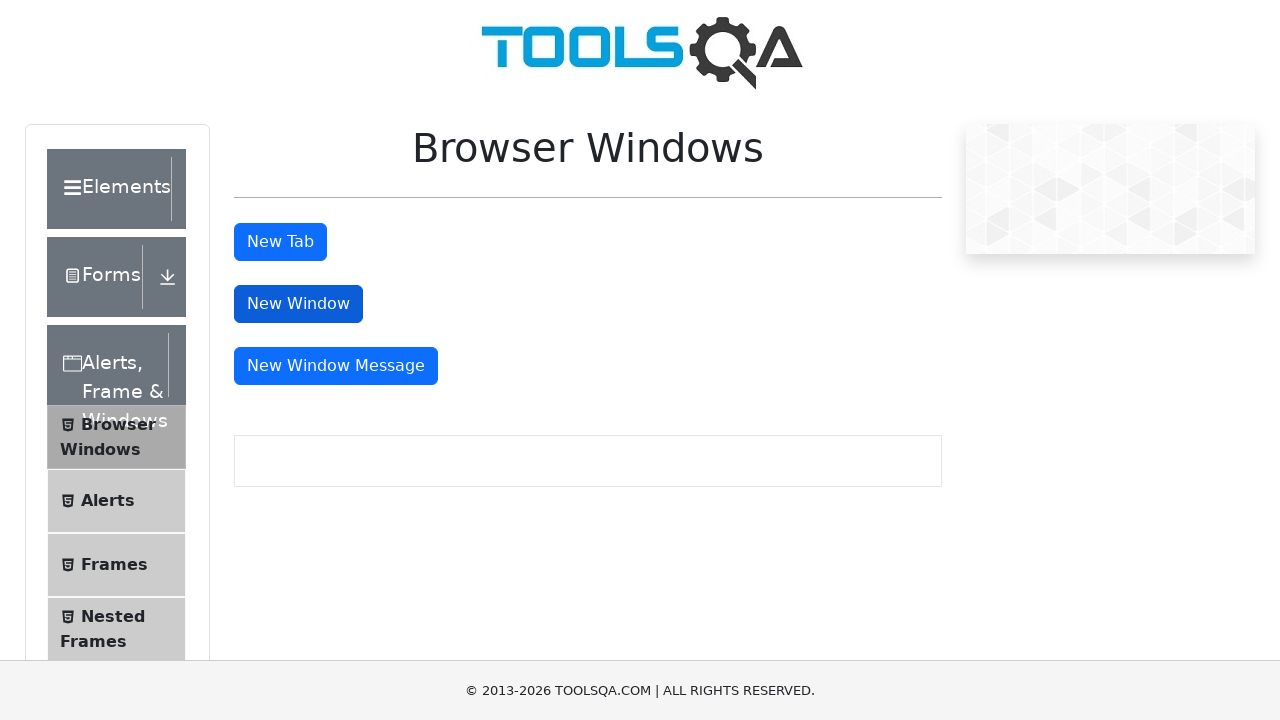

New window opened and captured
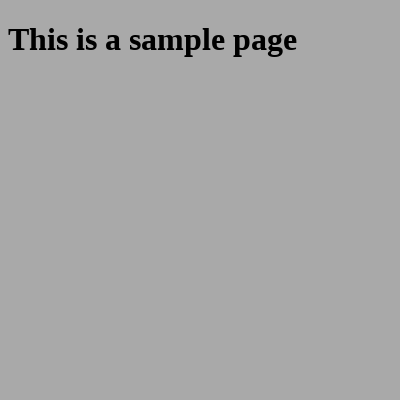

New window page loaded completely
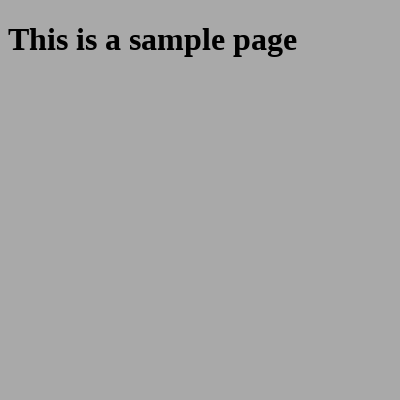

Extracted heading text from new window: 'This is a sample page'
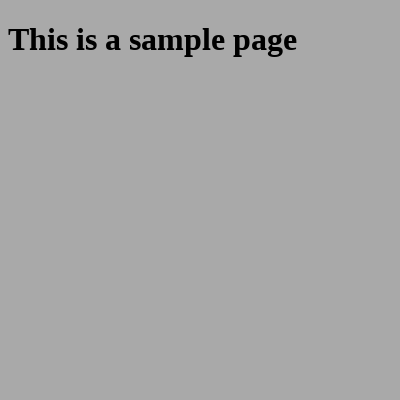

Closed the new window
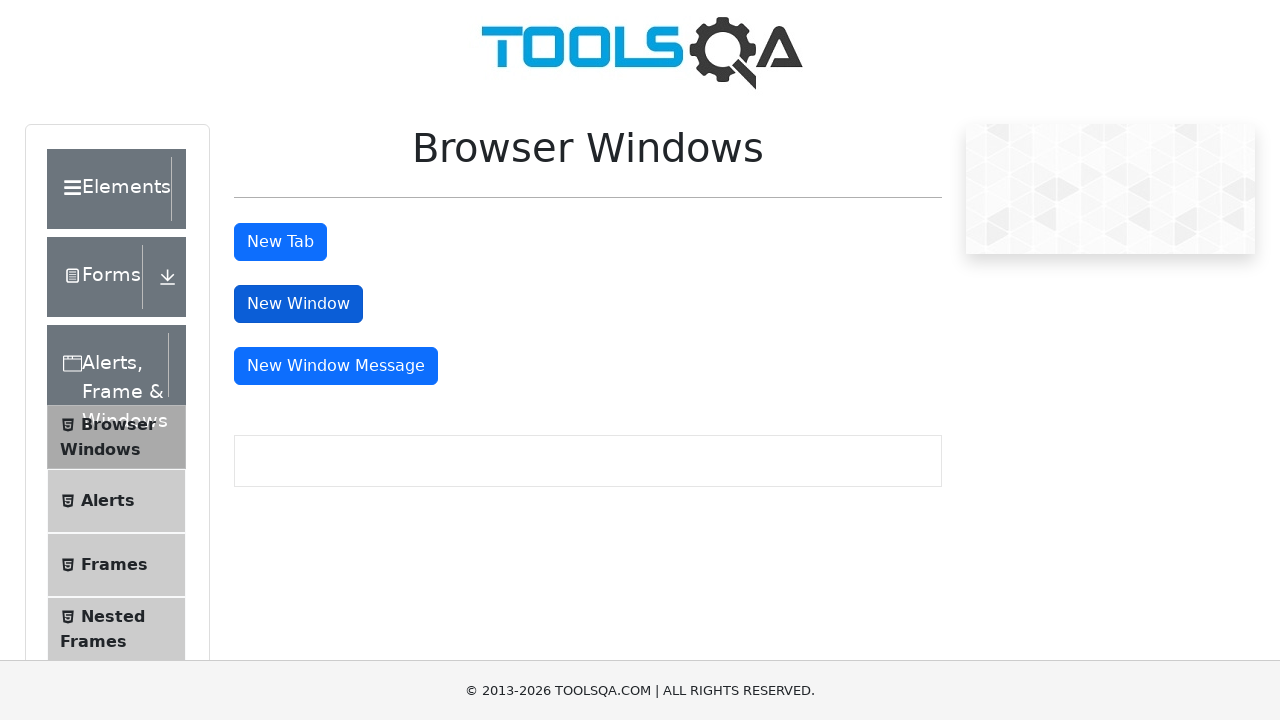

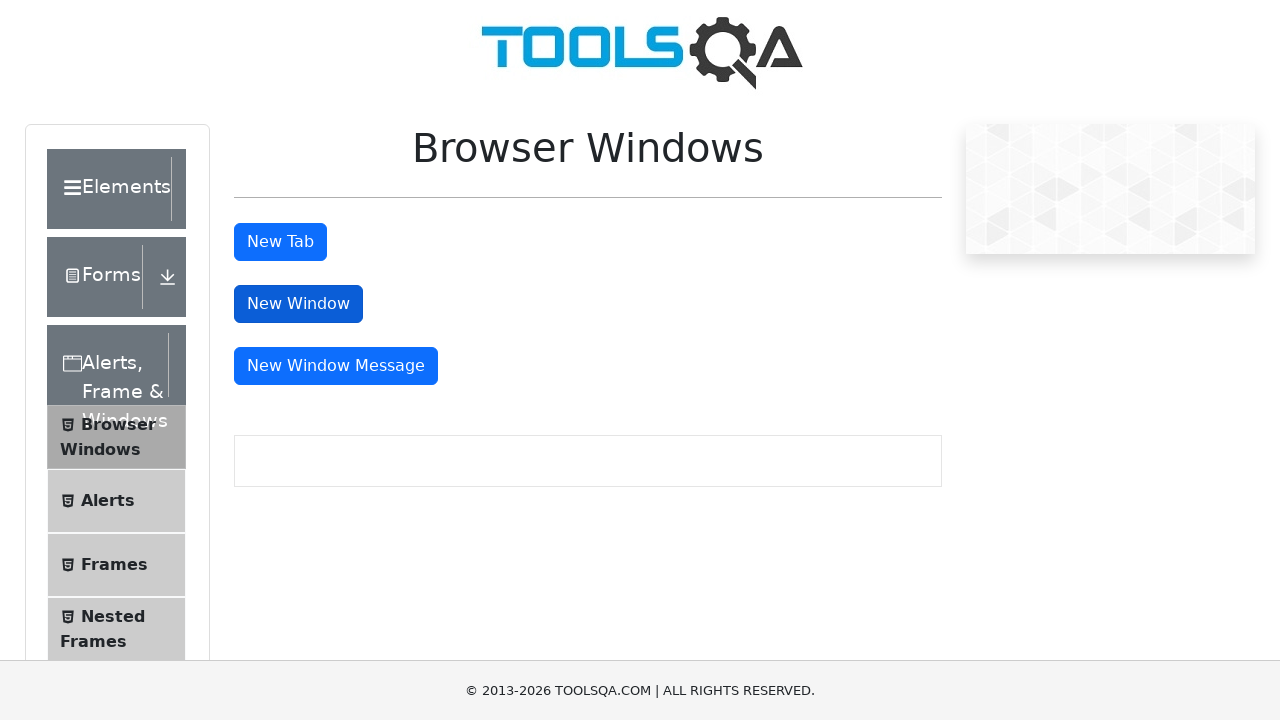